Navigates to an automation practice page and locates header buttons using XPath sibling and parent axes to verify their presence and text content

Starting URL: https://rahulshettyacademy.com/AutomationPractice/

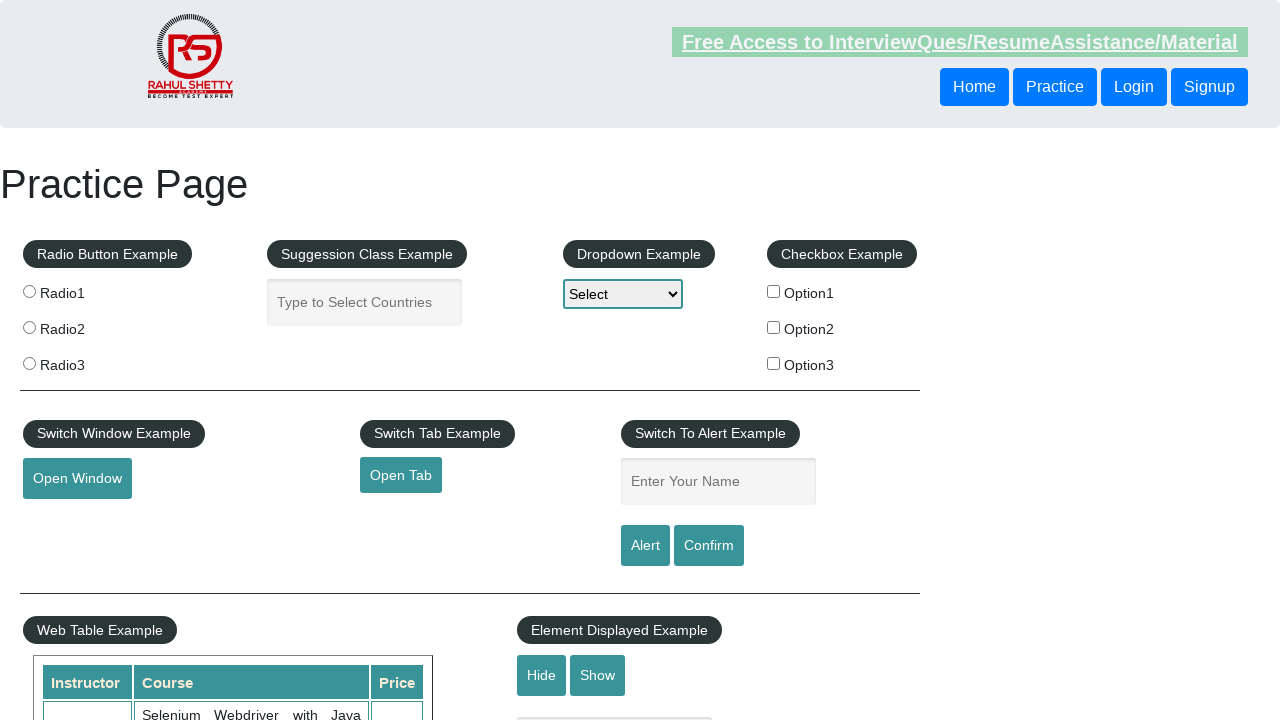

Navigated to automation practice page
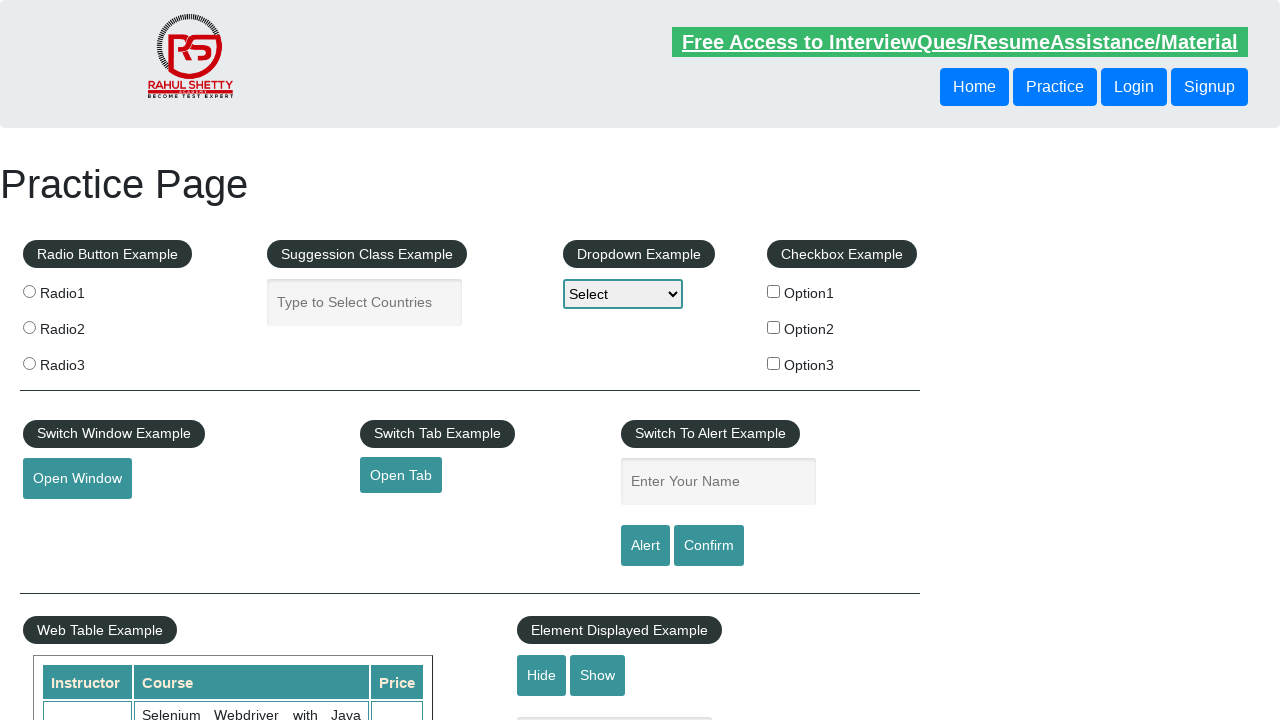

Located second button using following-sibling XPath axis
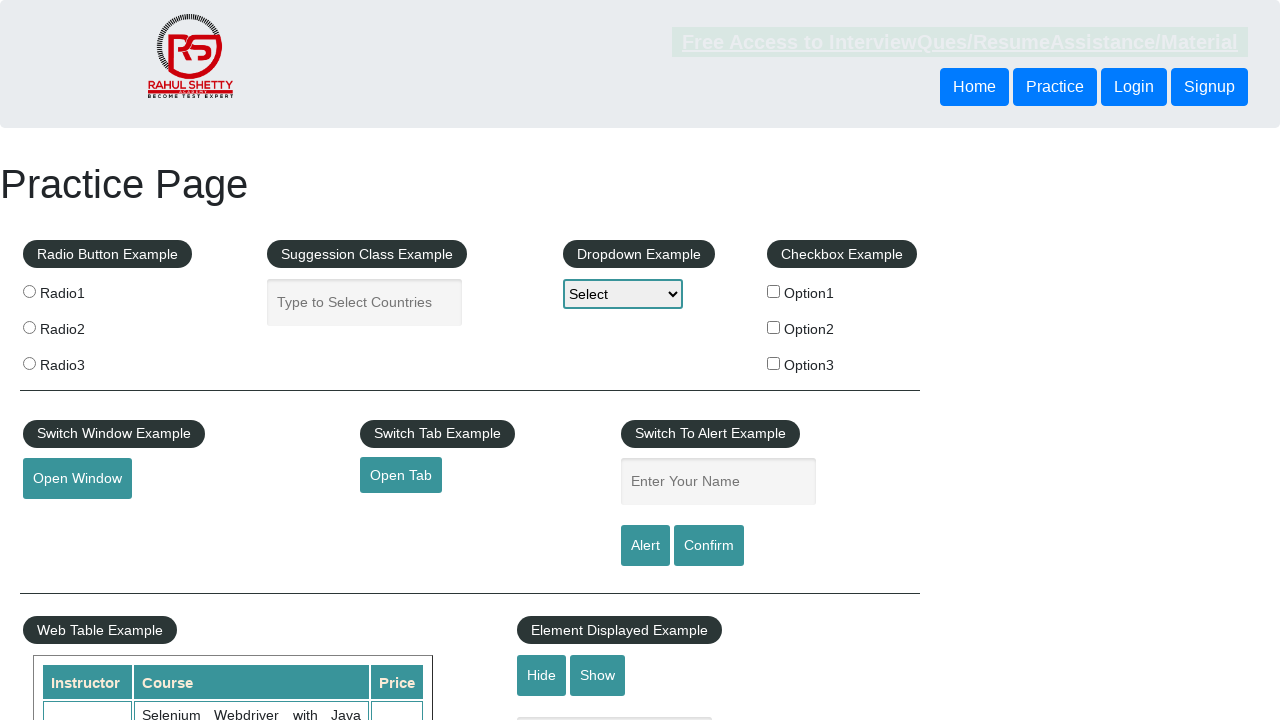

Second button is visible
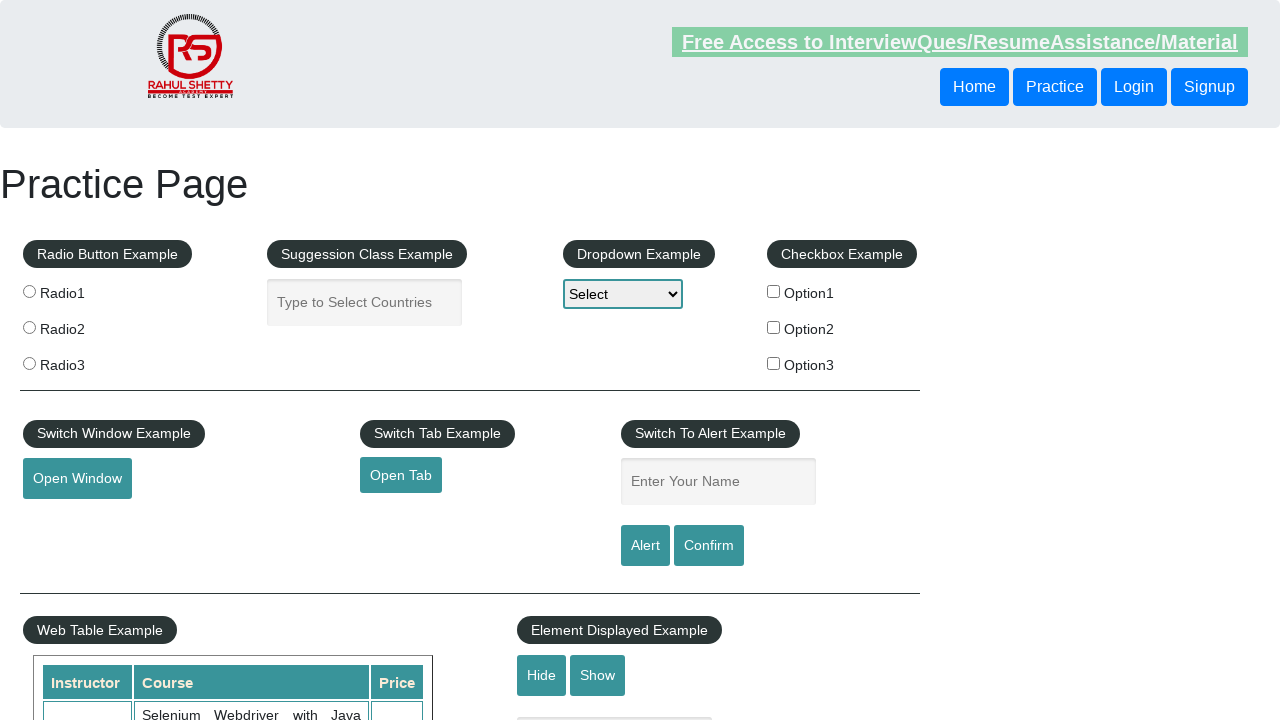

Located third button using parent axis XPath
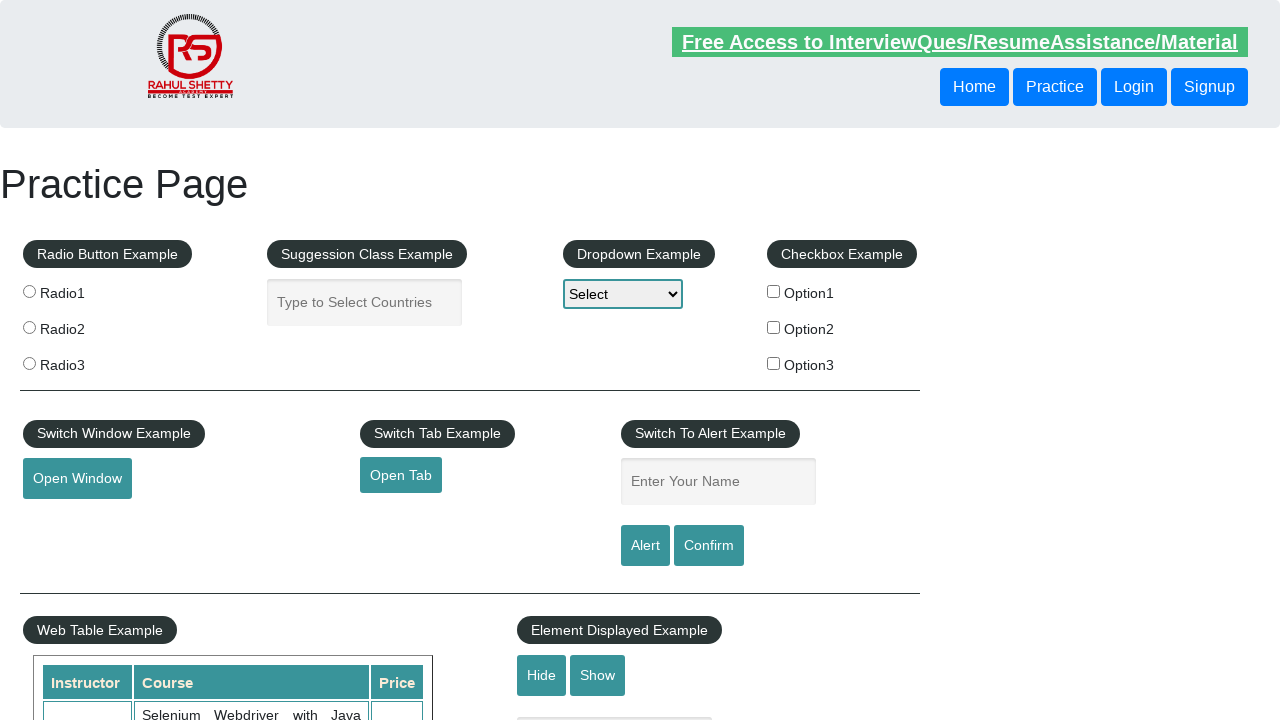

Third button is visible
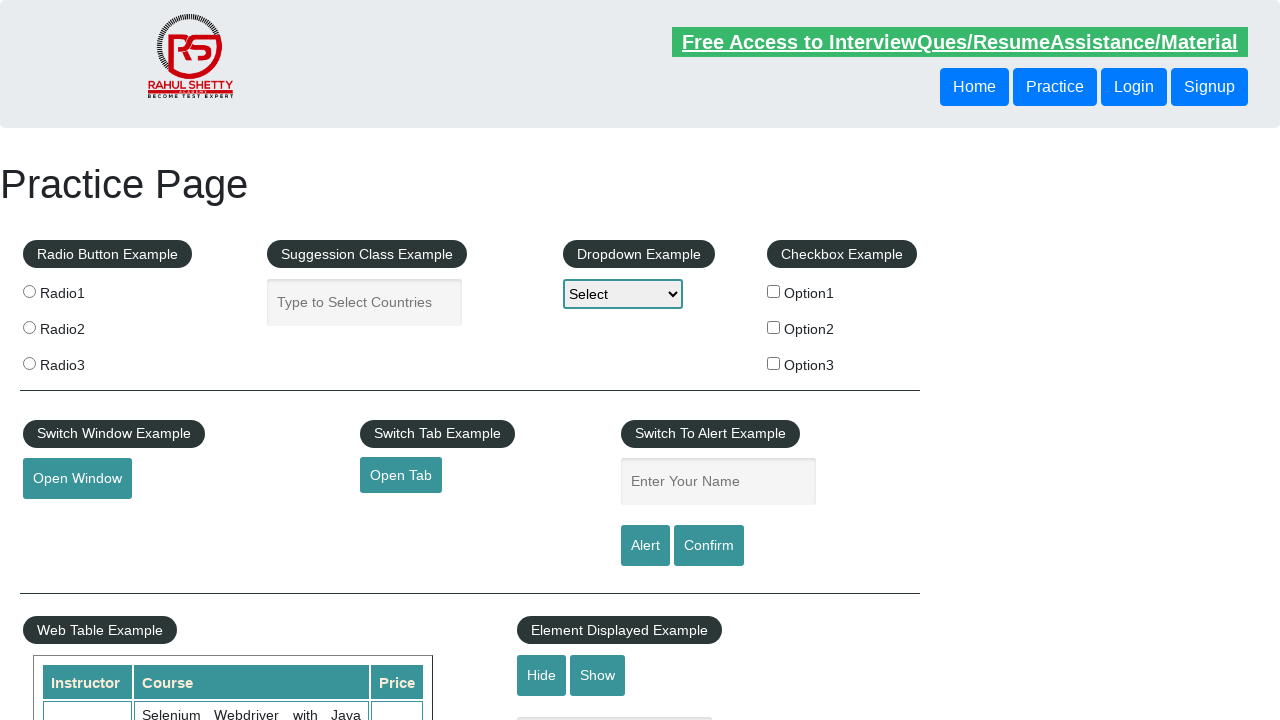

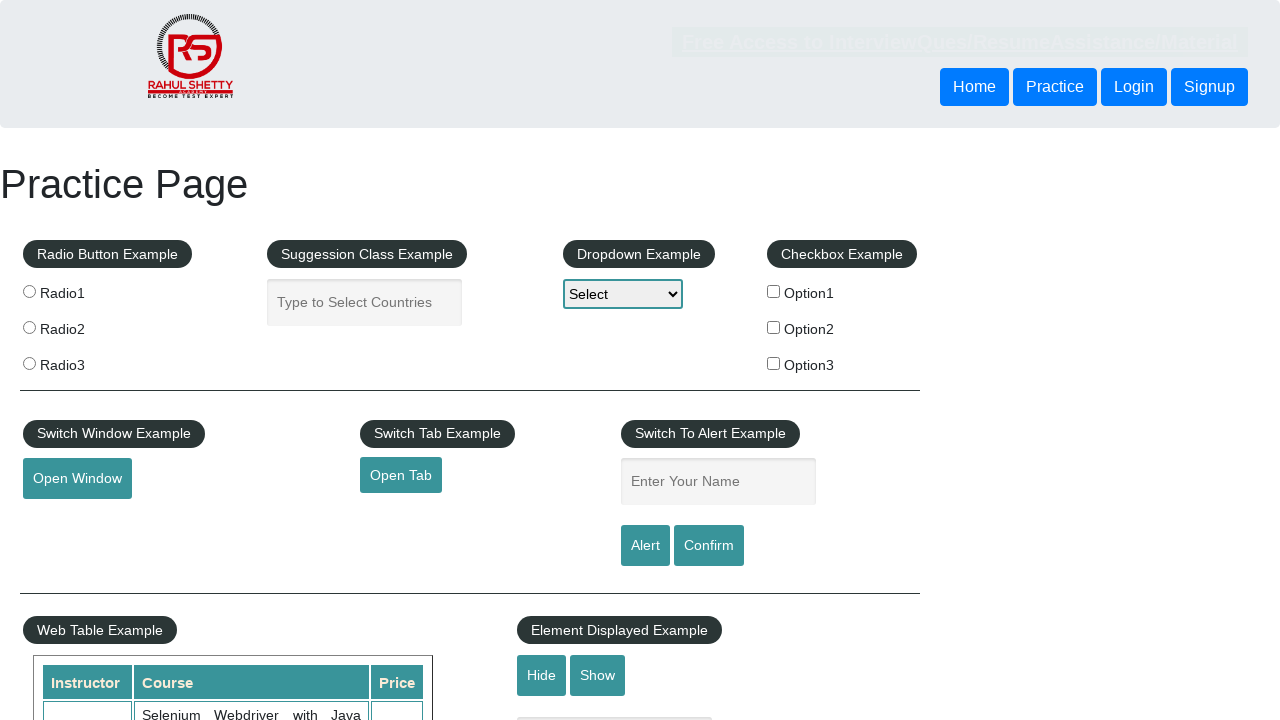